Tests navigation to home page by clicking the text logo in the navigation bar and verifies the main heading is visible

Starting URL: https://www.crocoder.dev

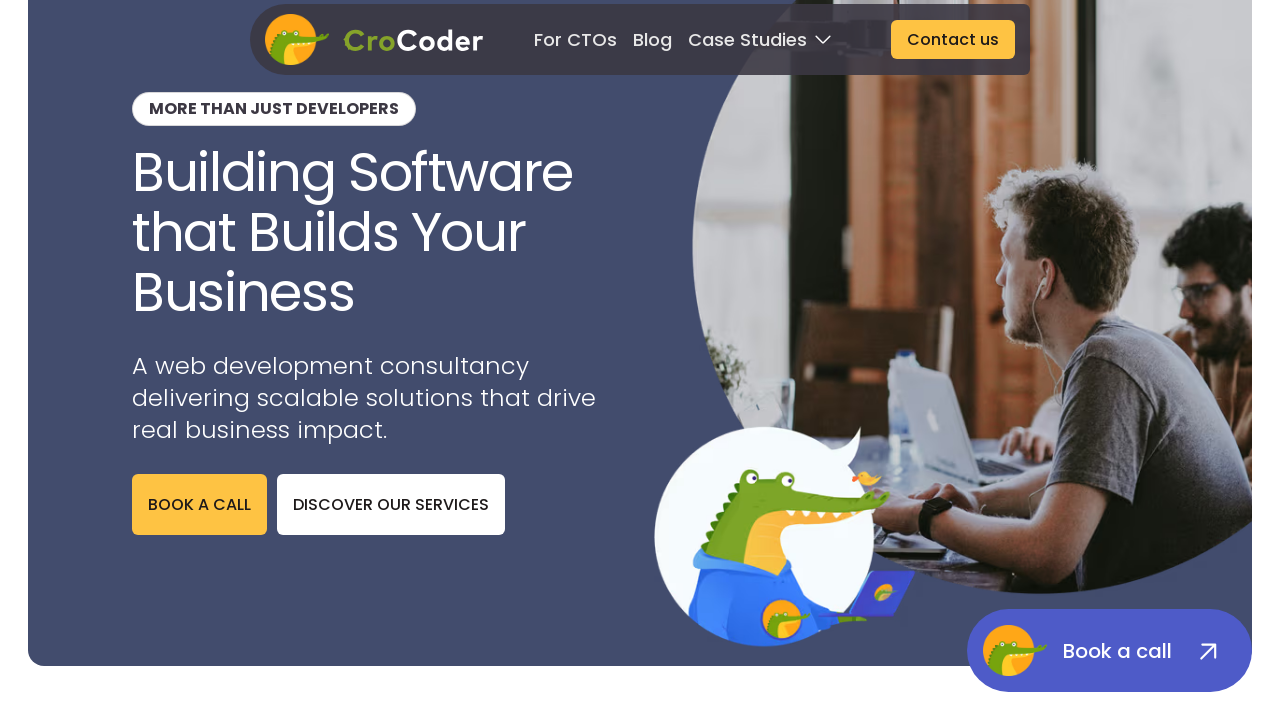

Navigation bar loaded
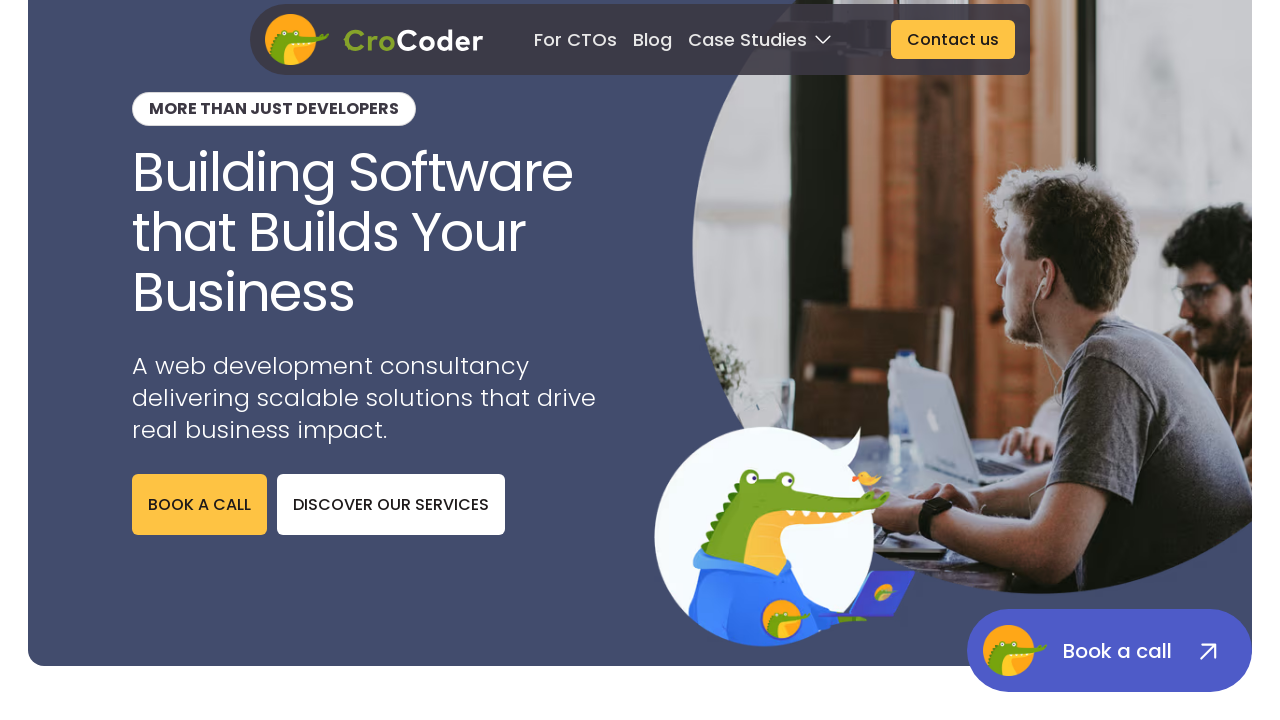

Clicked Crocoder text logo in navigation bar at (406, 40) on nav >> internal:role=img[name="Crocoder Text Logo"i]
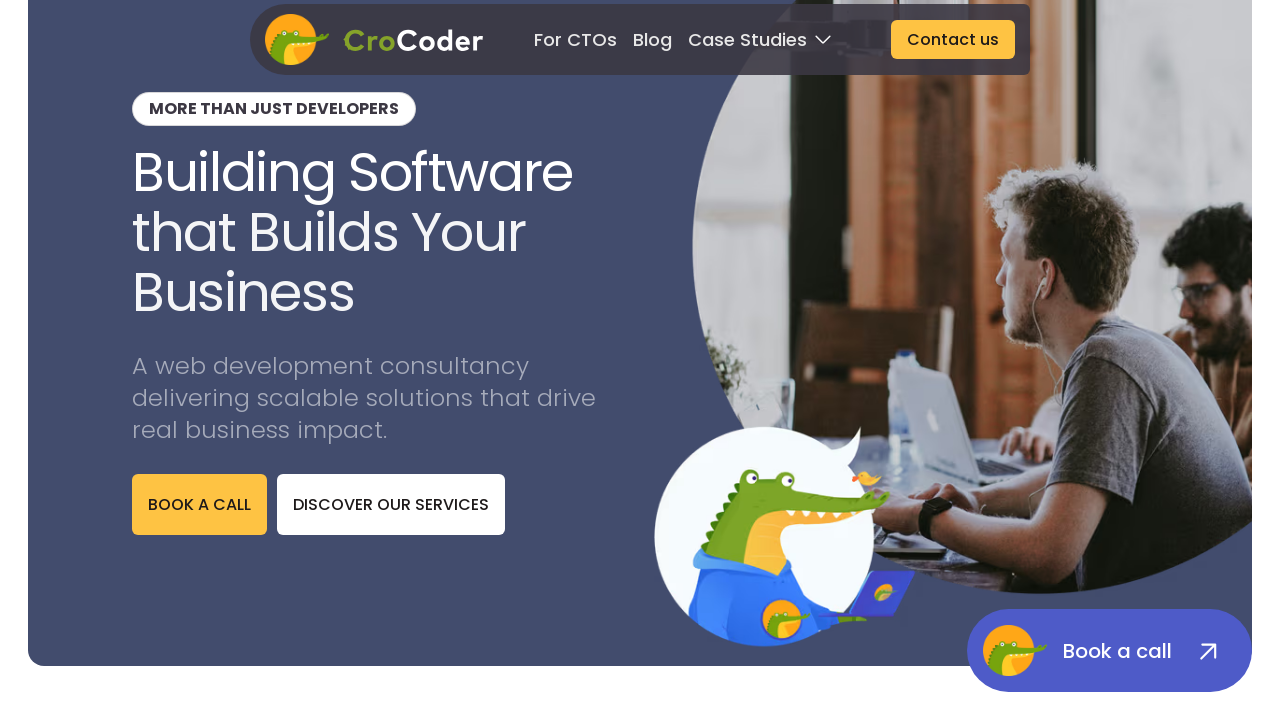

Main heading 'Building Software that Builds Your Business' is visible on home page
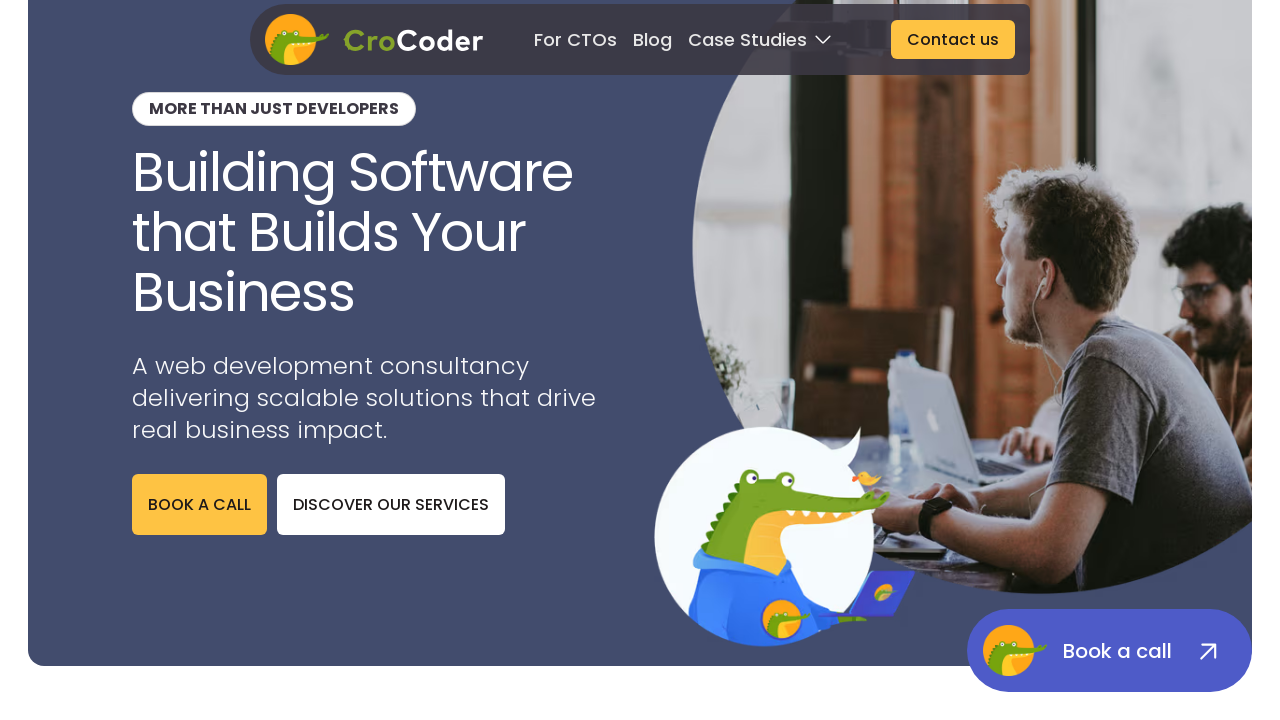

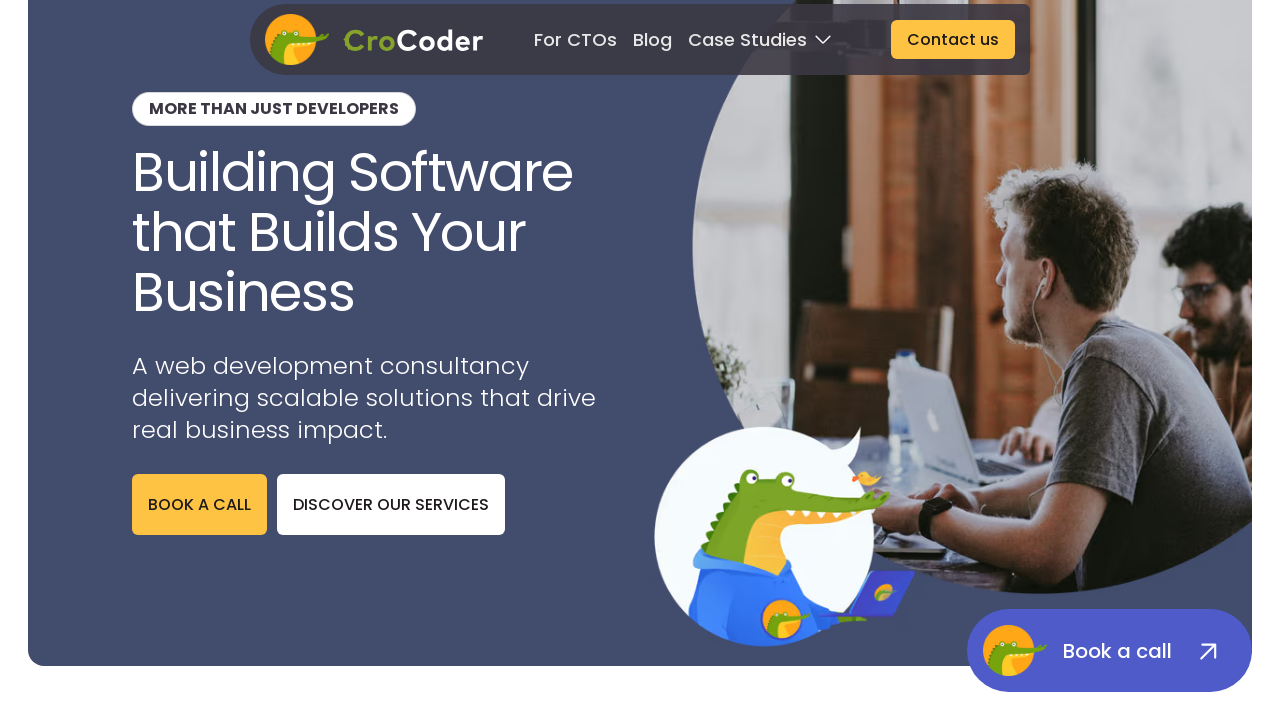